Tests a text box form by filling in user name, email, current address, and permanent address fields, then scrolling to and clicking the submit button.

Starting URL: https://demoqa.com/text-box

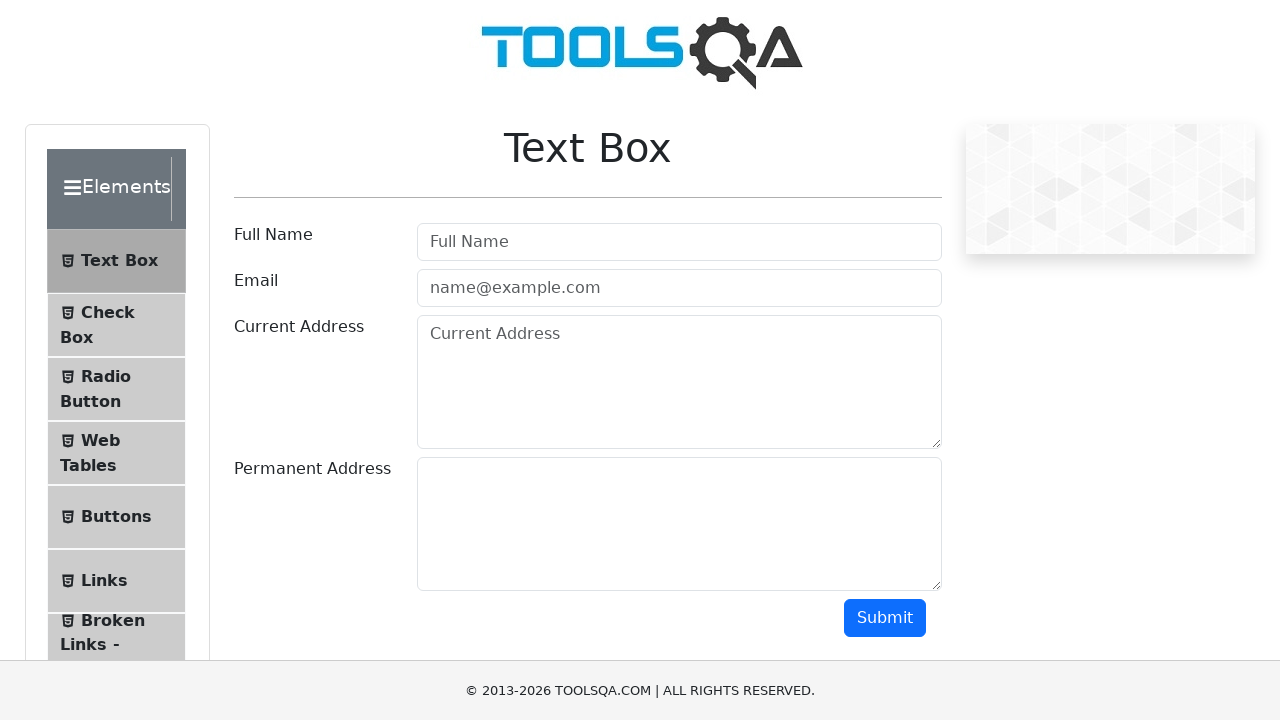

Filled user name field with 'Pratim Majumder' on #userName
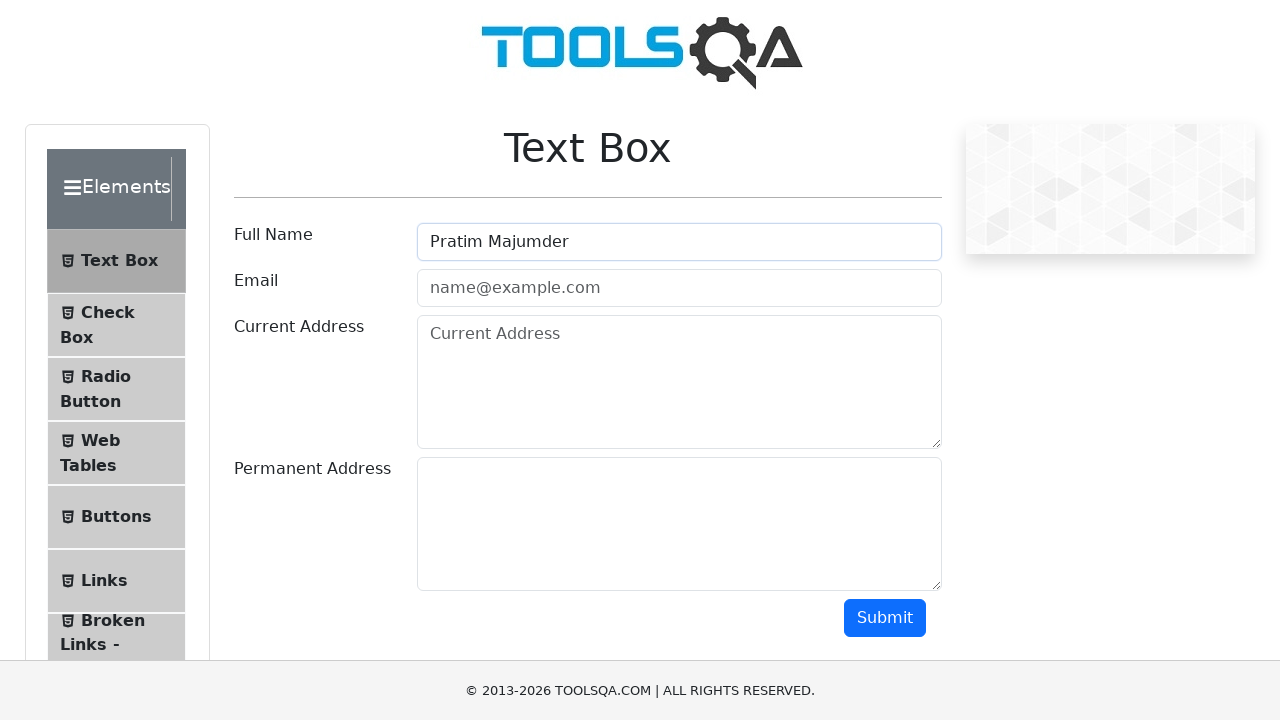

Filled email field with 'majumder@gmail.com' on #userEmail
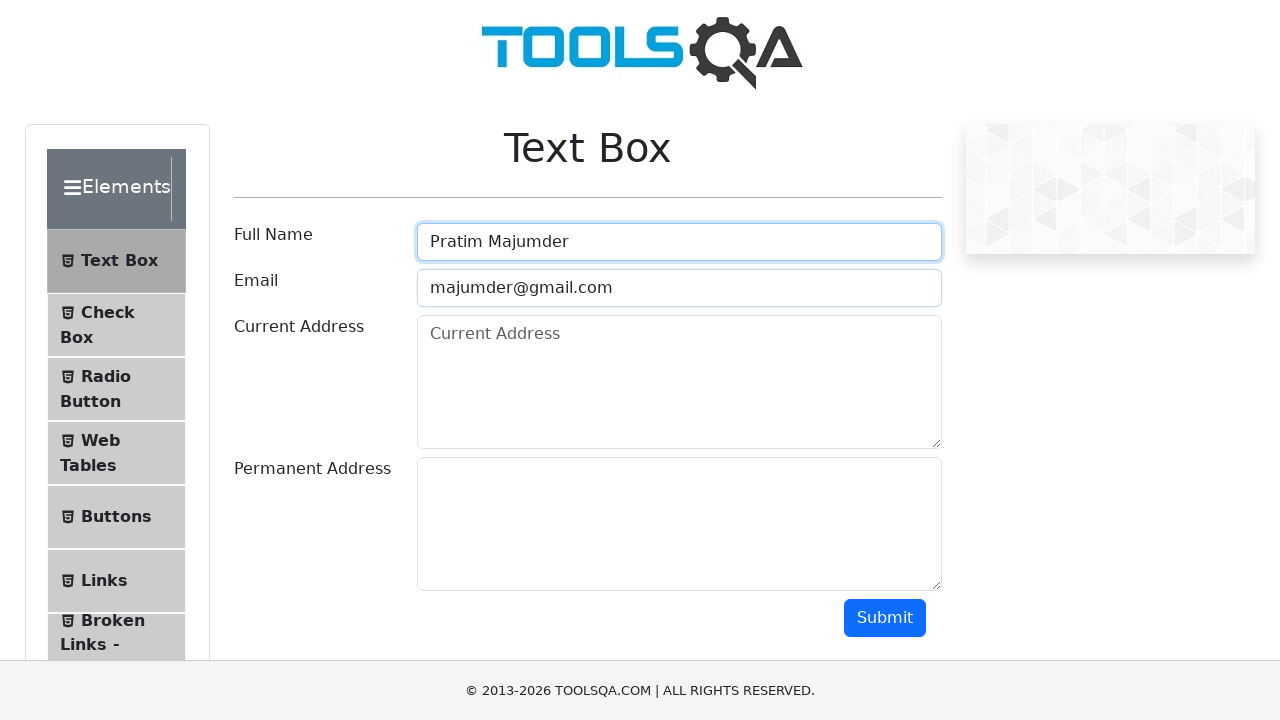

Filled current address field with 'India' on #currentAddress
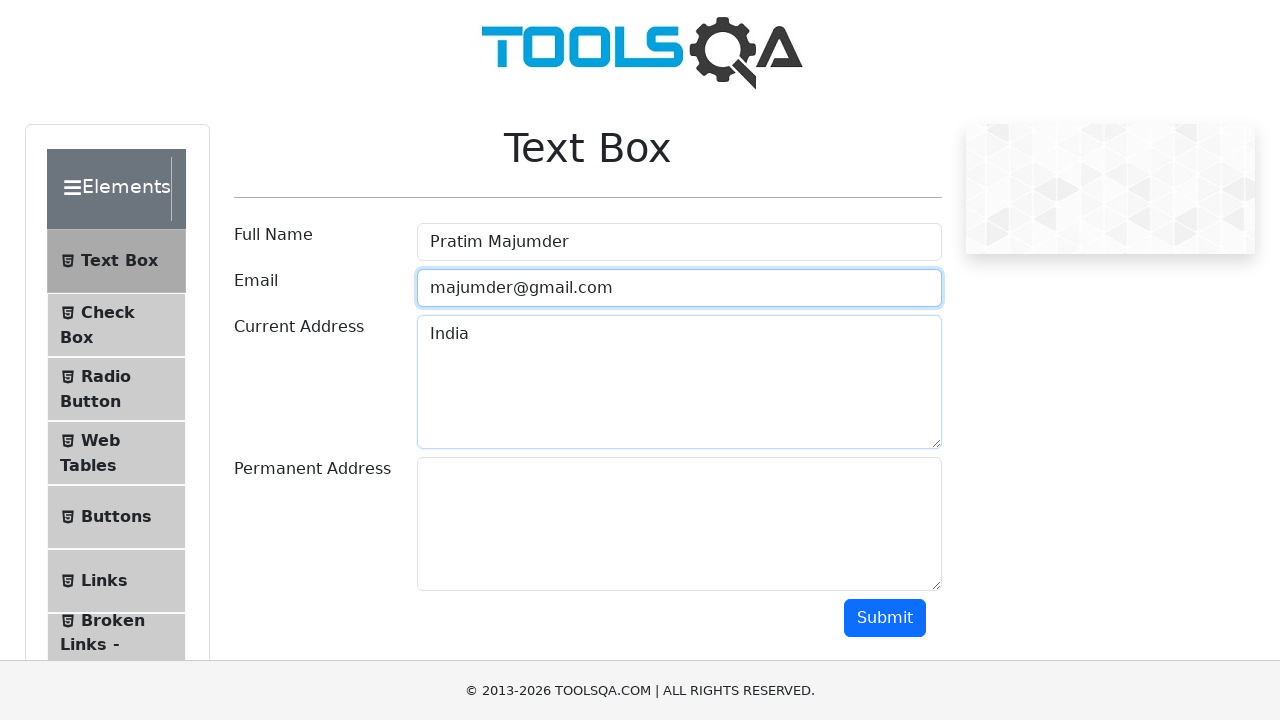

Filled permanent address field with 'WB, India' on #permanentAddress
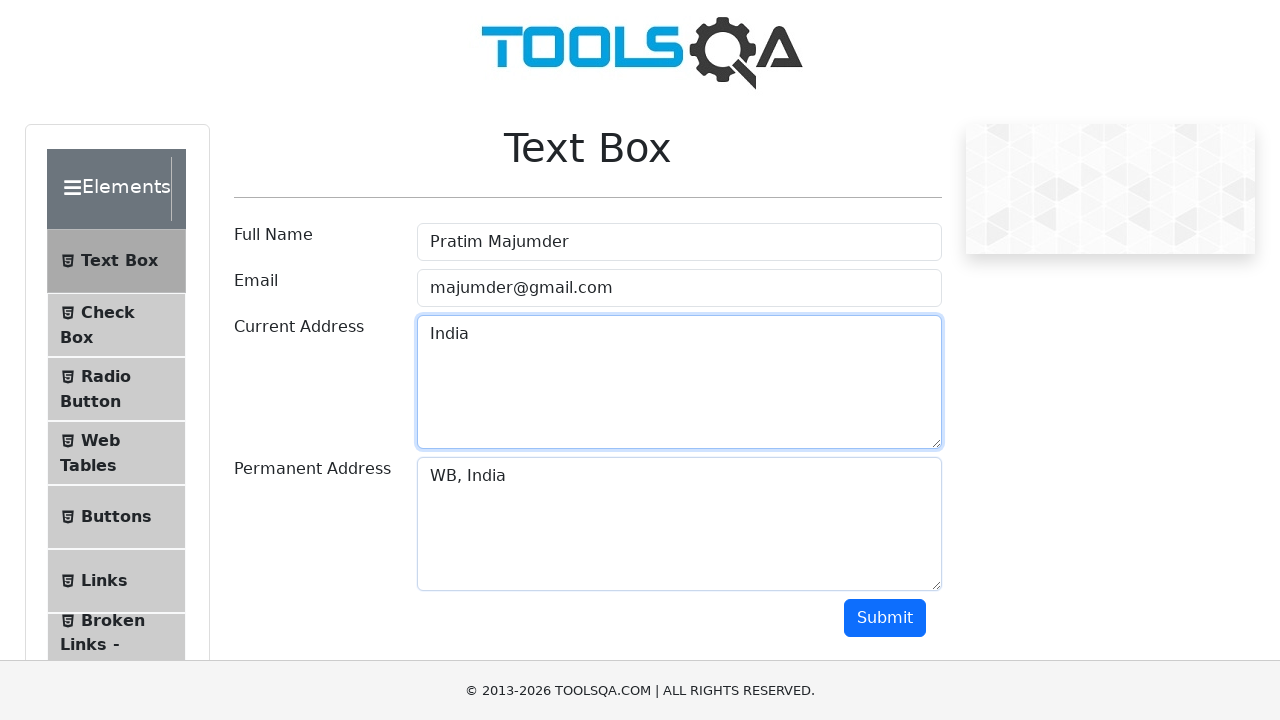

Scrolled to submit button
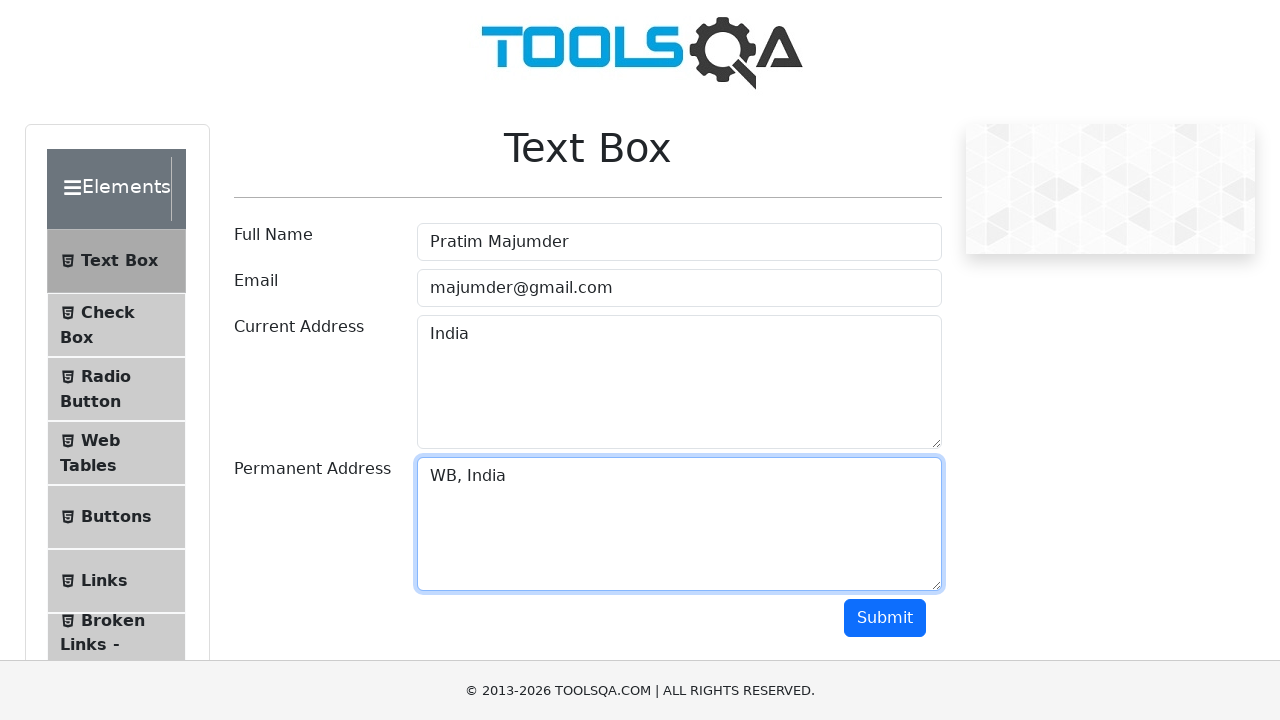

Clicked submit button at (885, 618) on #submit
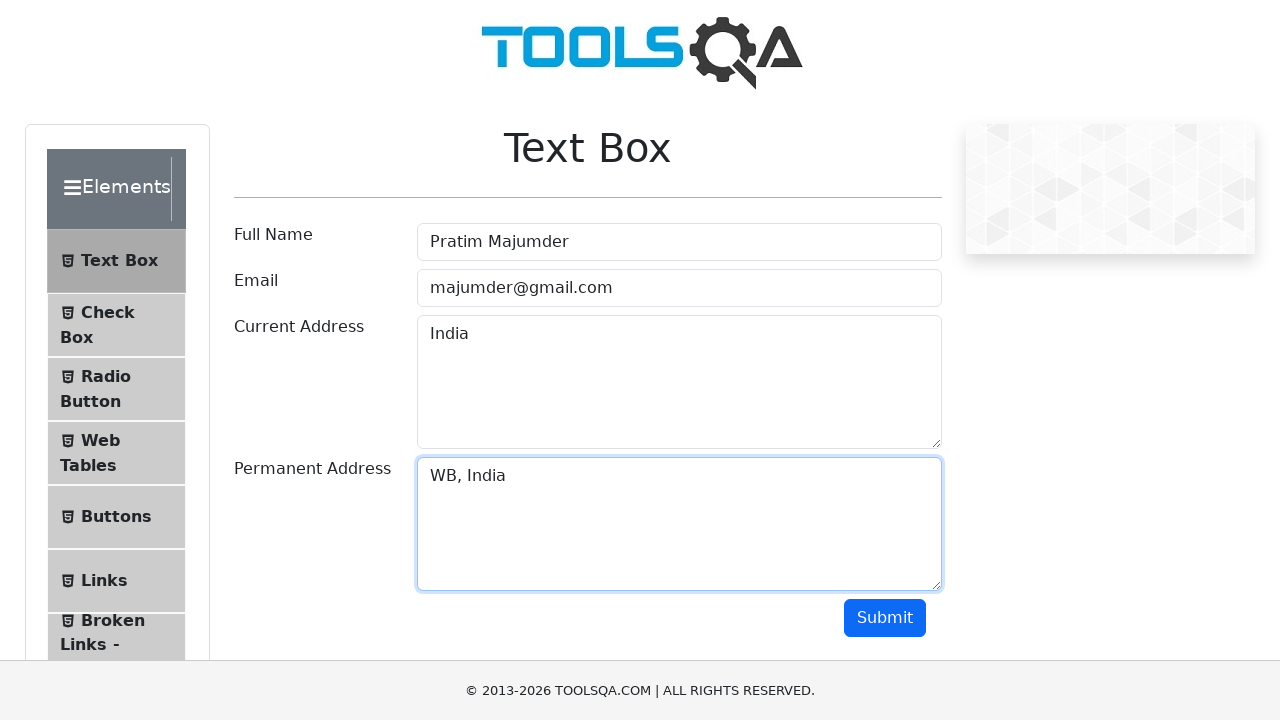

Output section appeared confirming form submission
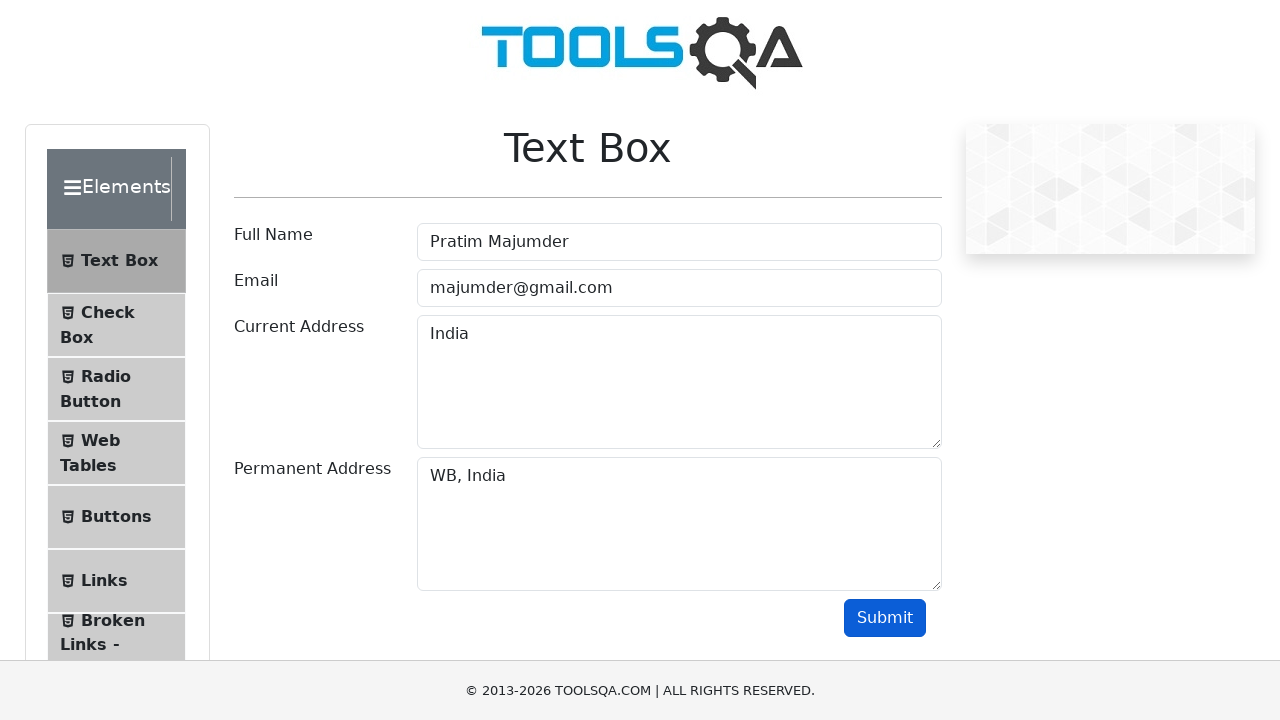

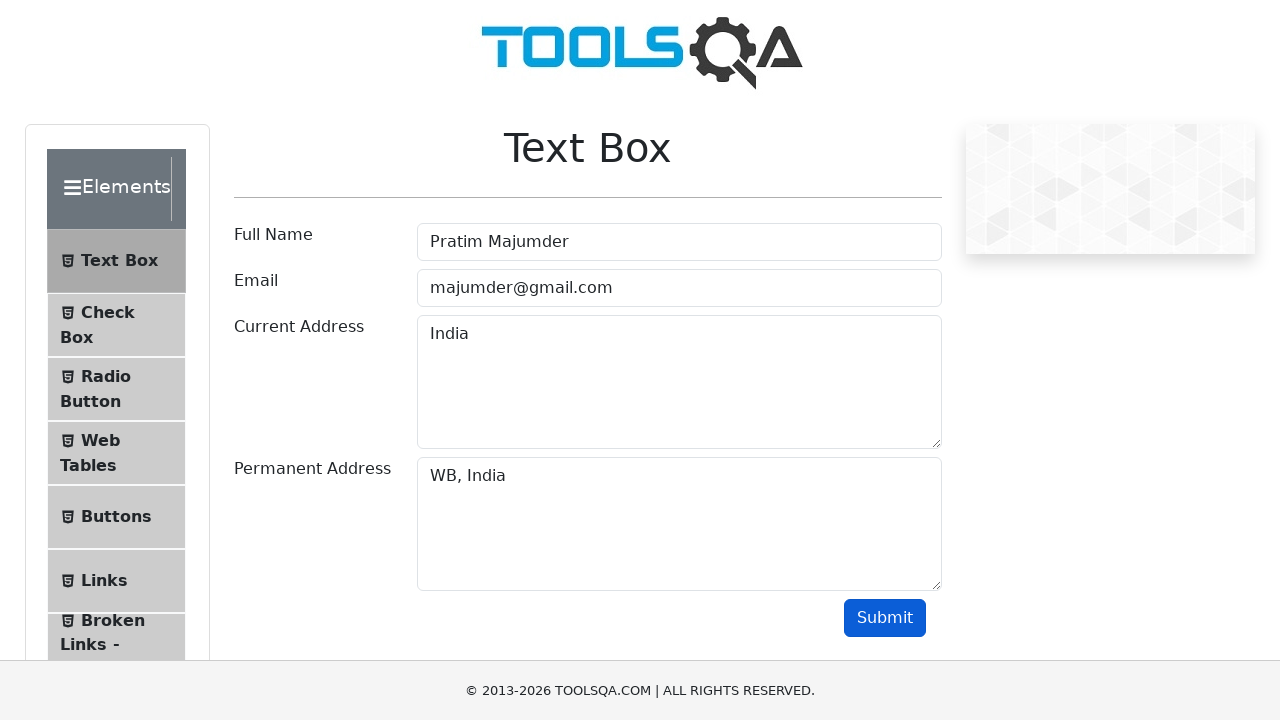